Tests the shopping functionality by searching for products containing "ca", finding "Cashews" in the results, adding it to cart, and clicking the cart icon

Starting URL: https://rahulshettyacademy.com/seleniumPractise/#/

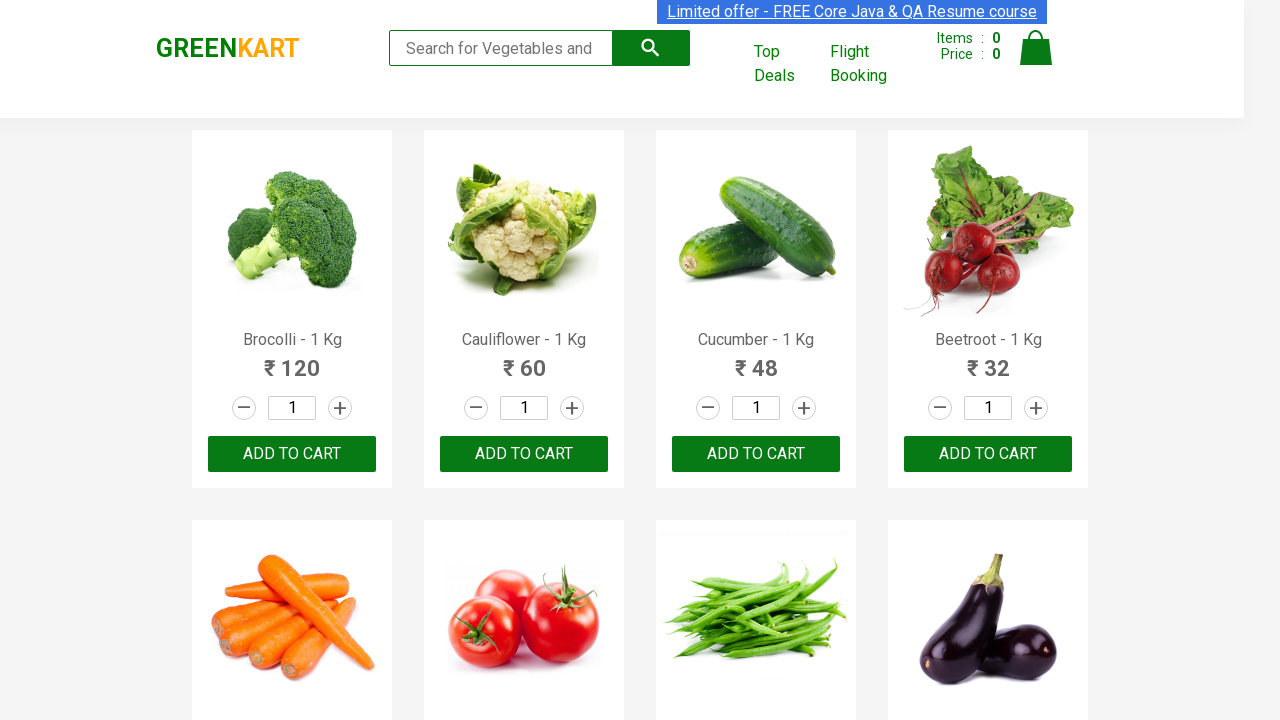

Filled search box with 'ca' to find products on .search-keyword
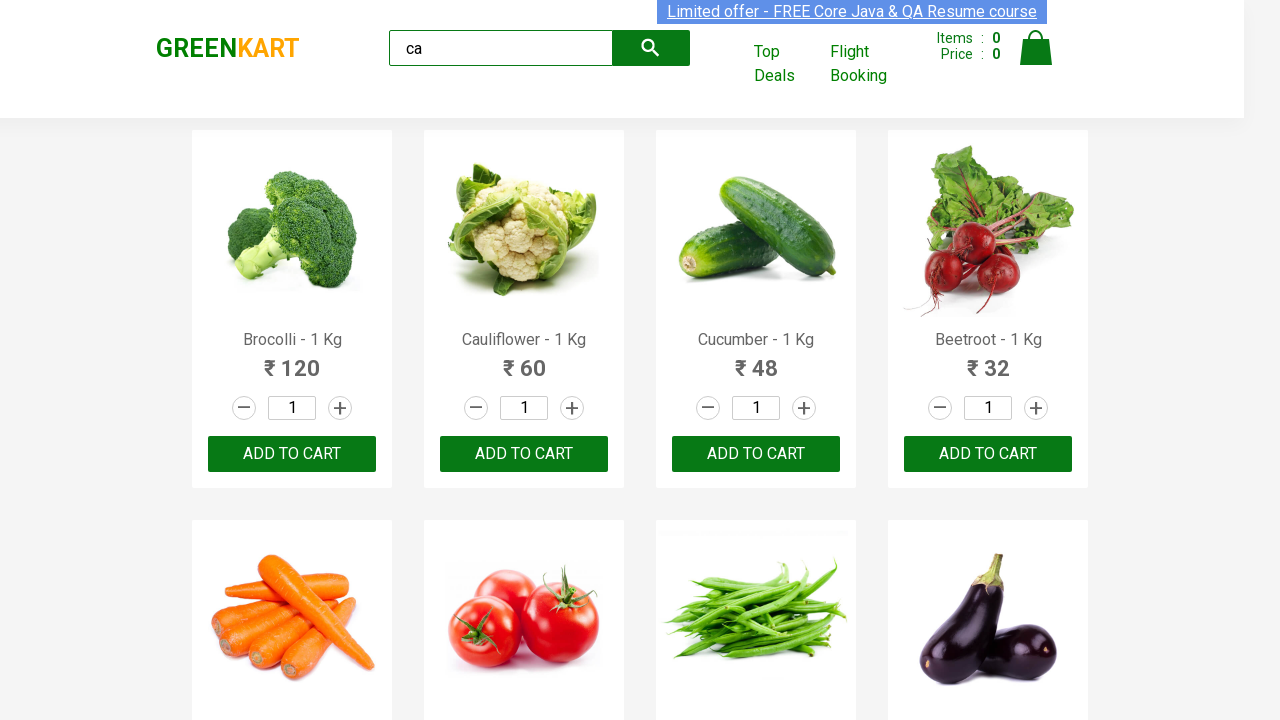

Waited for products to load
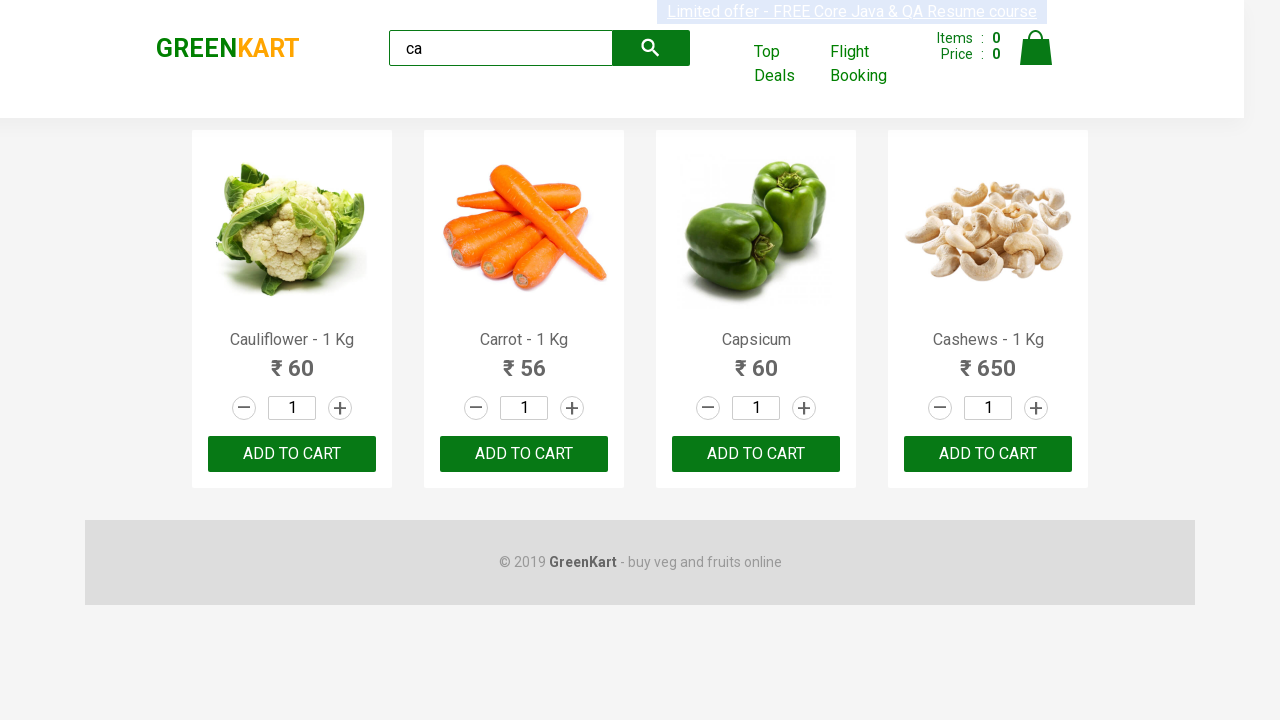

Found Cashews in search results and clicked 'Add to cart' button at (988, 454) on .products .product >> nth=3 >> button
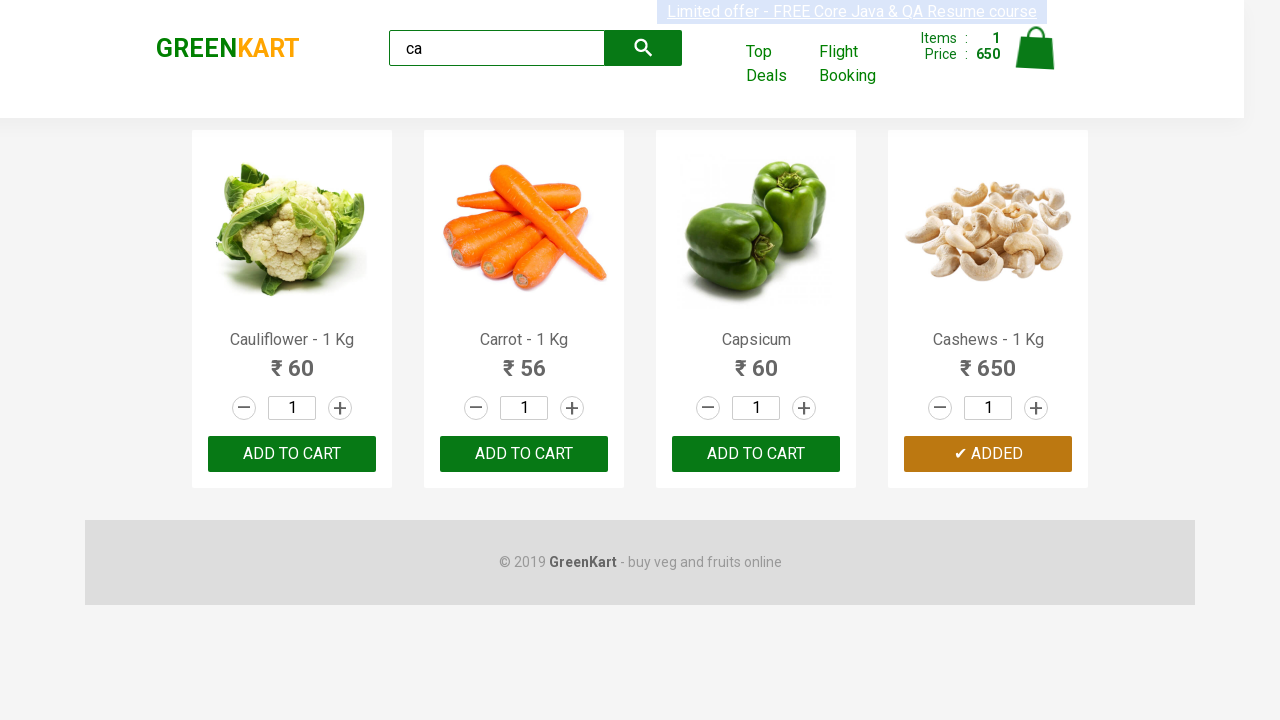

Clicked on cart icon to view shopping cart at (1036, 48) on .cart-icon > img
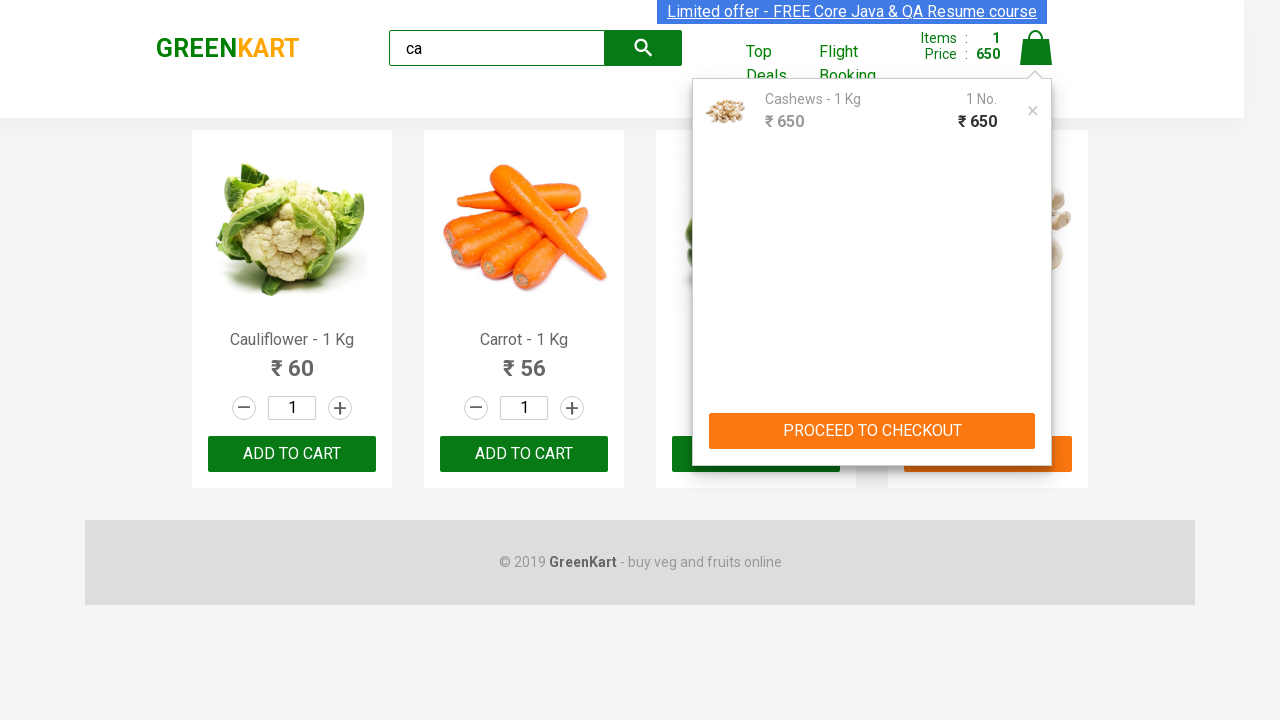

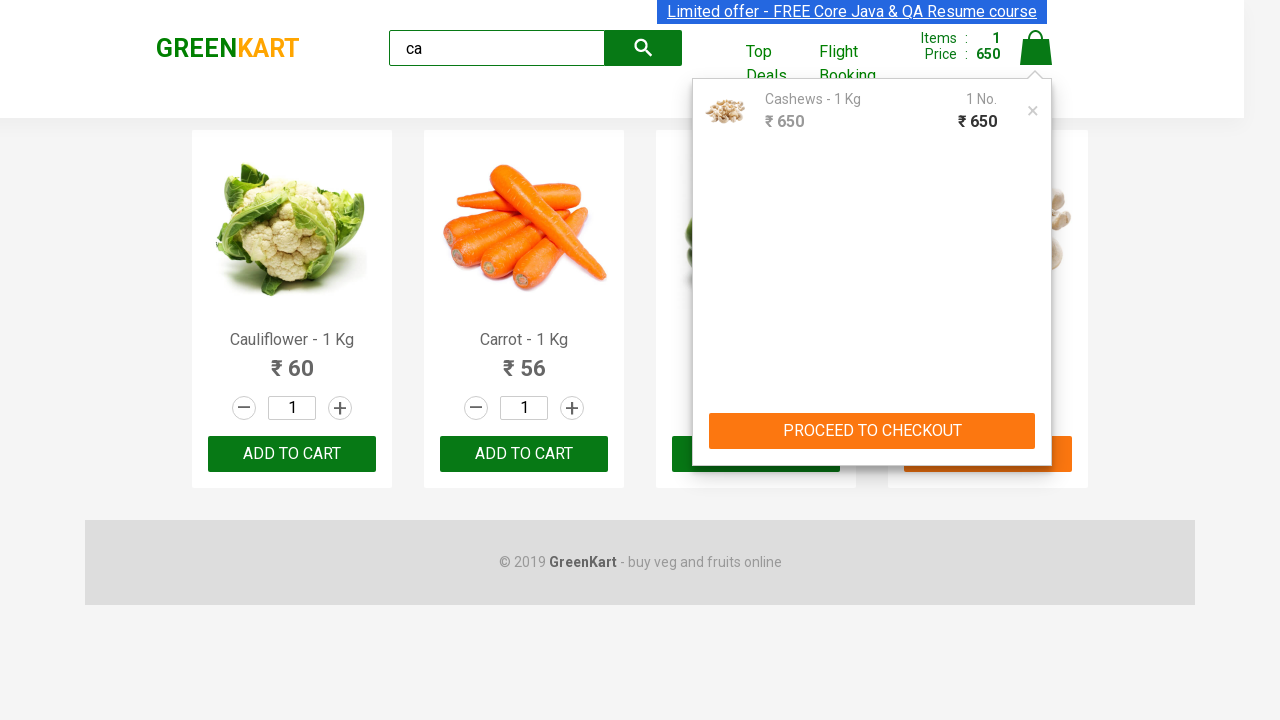